Tests adding a product to cart and then removing it from the cart

Starting URL: https://www.demoblaze.com/

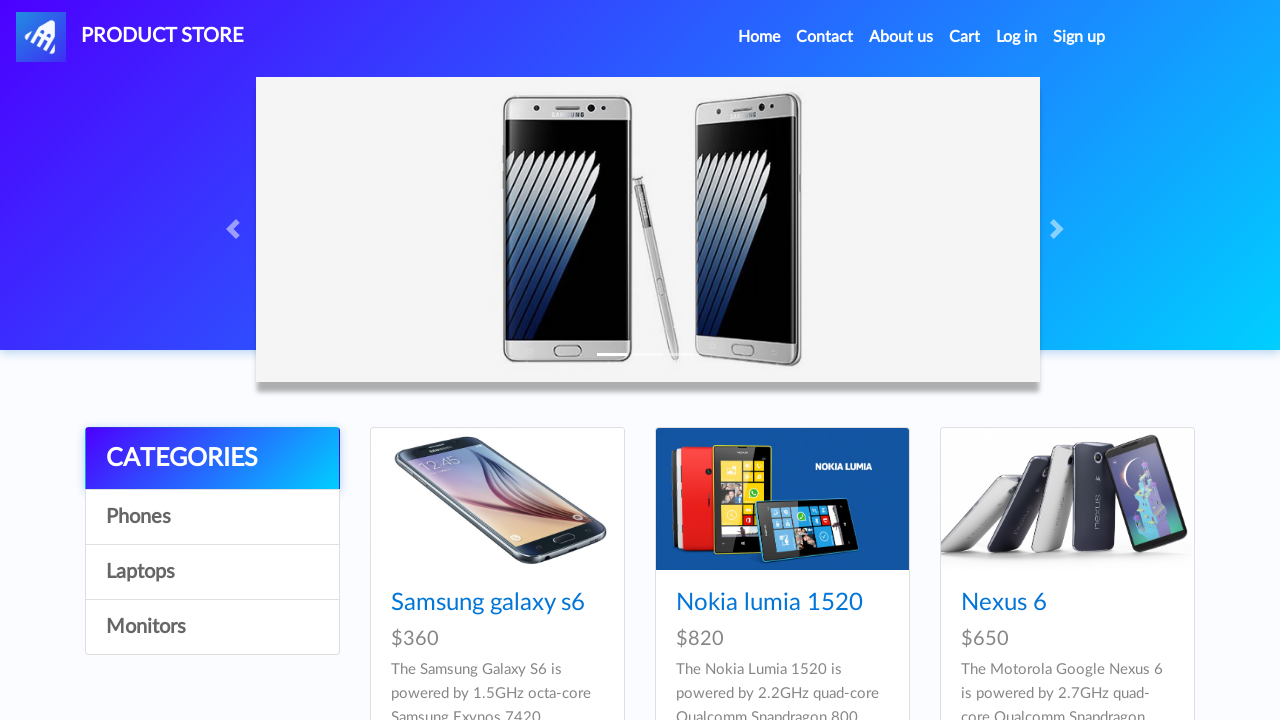

Clicked on Samsung galaxy s6 product at (488, 603) on text=Samsung galaxy s6
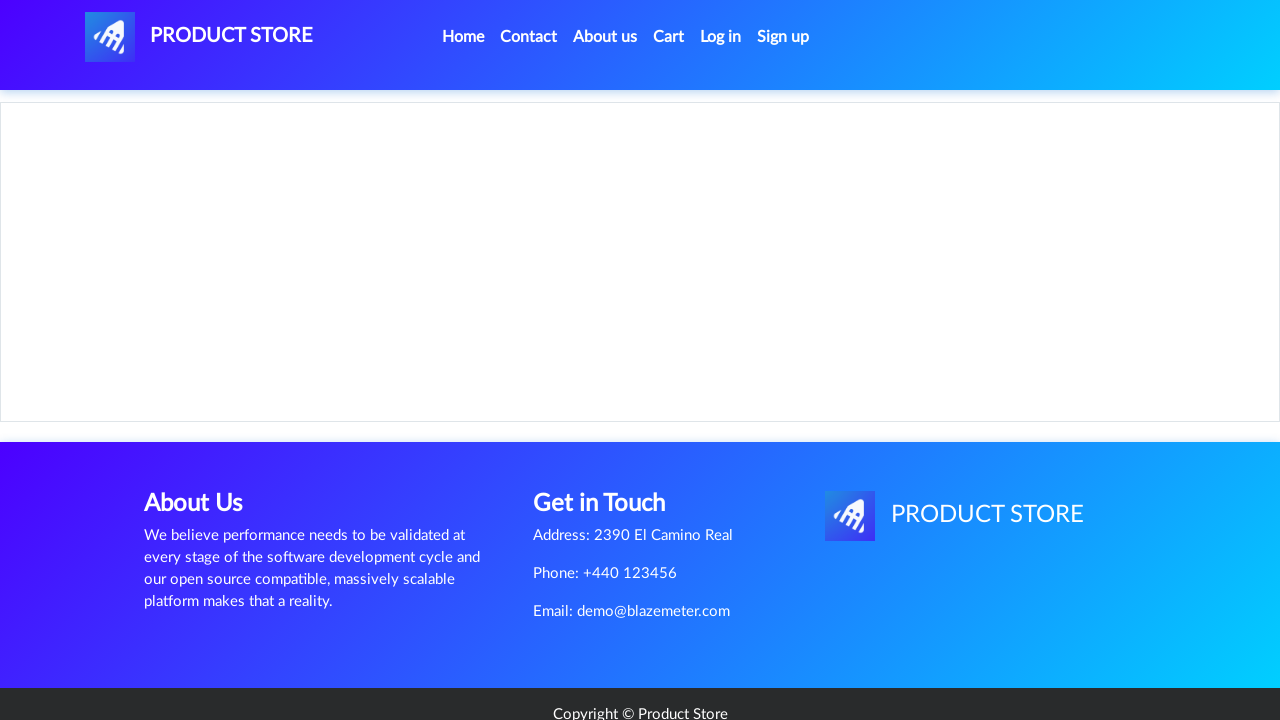

Clicked Add to cart button at (610, 440) on text=Add to cart
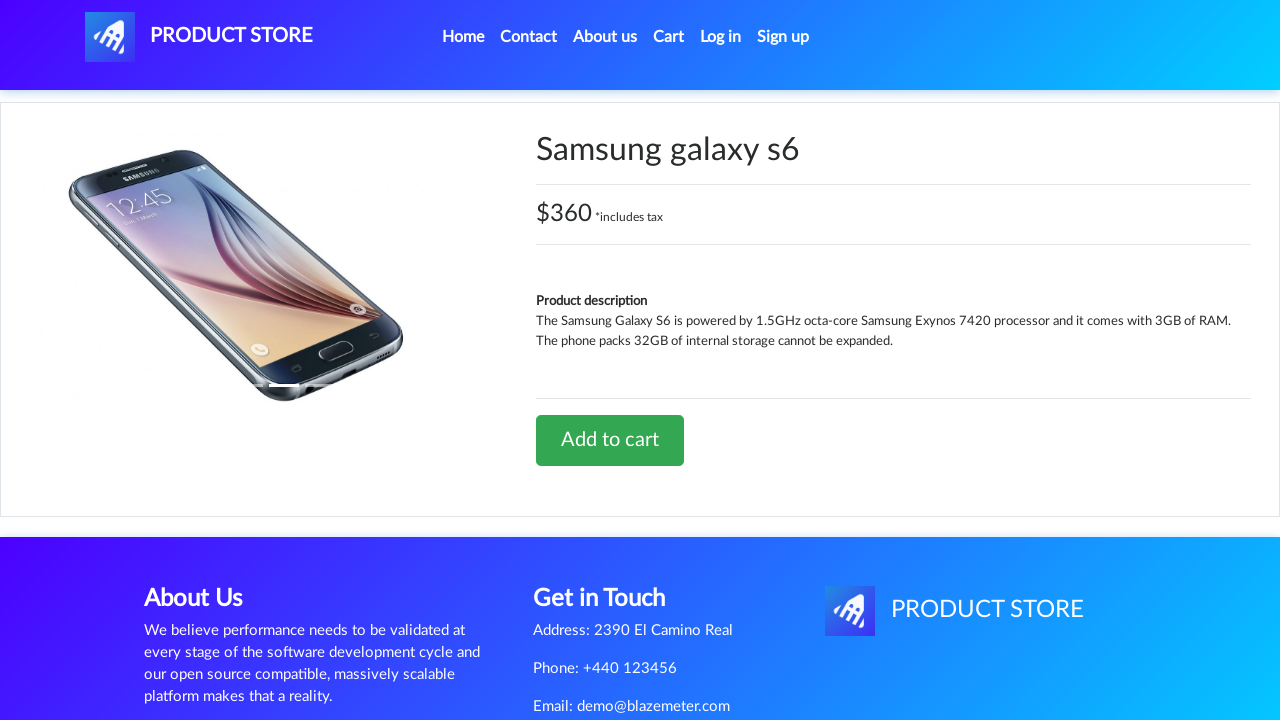

Accepted product added to cart confirmation alert
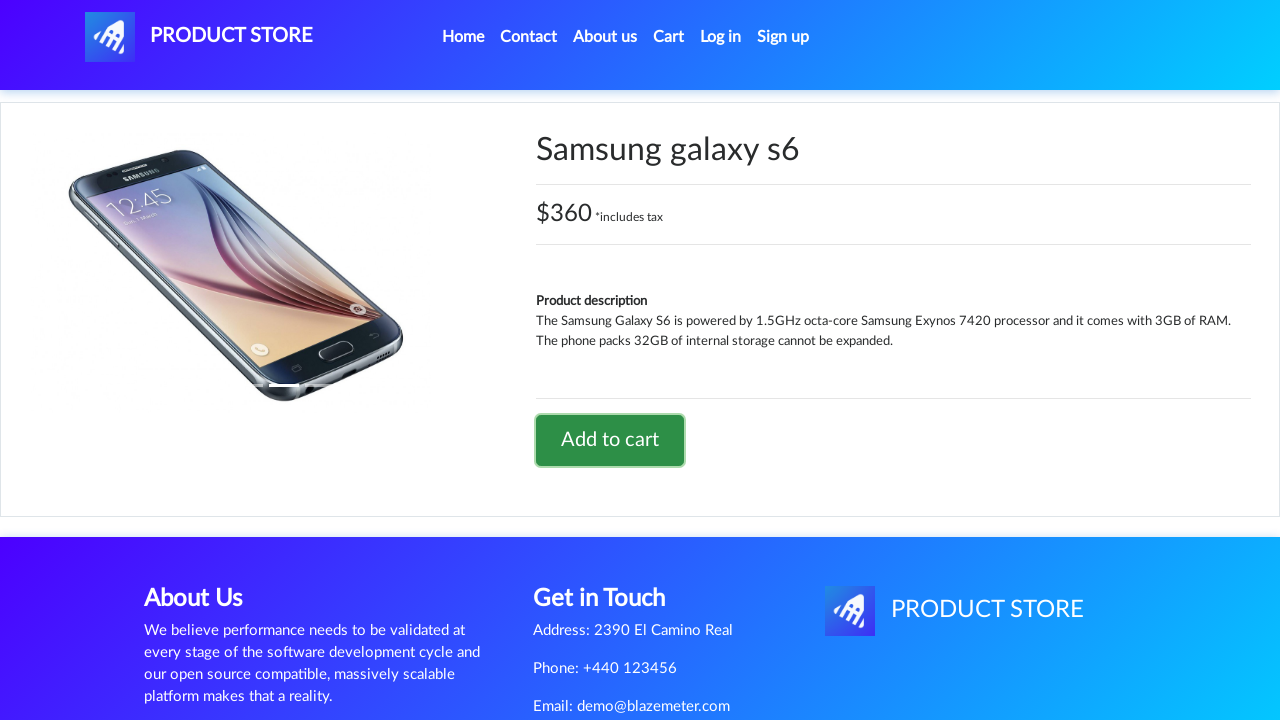

Navigated to shopping cart at (669, 37) on #cartur
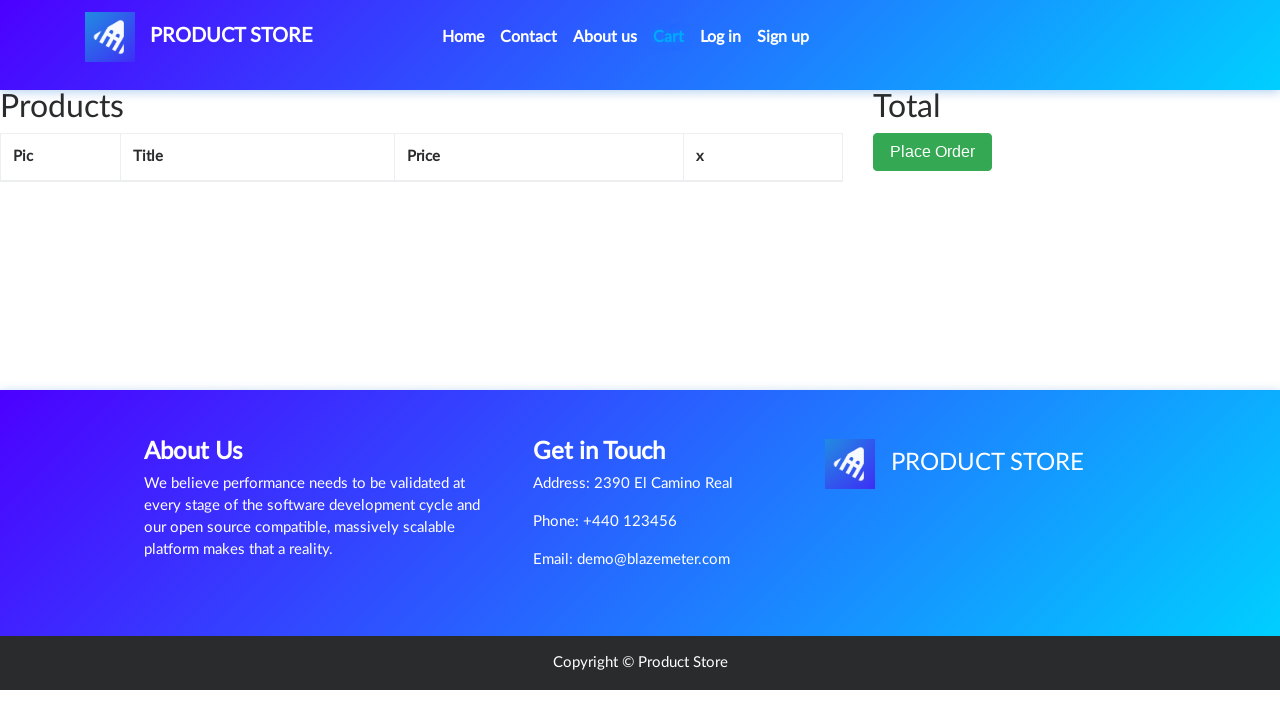

Clicked Delete button to remove product from cart at (697, 205) on text=Delete
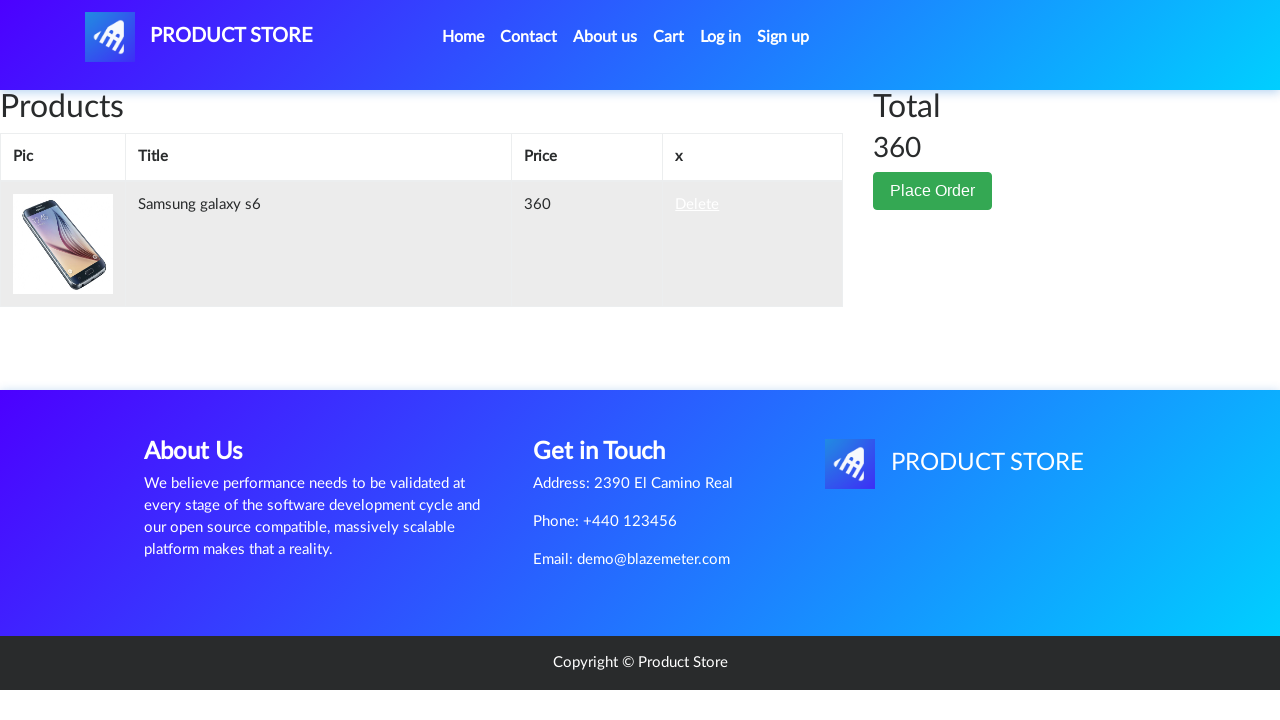

Product successfully removed from cart
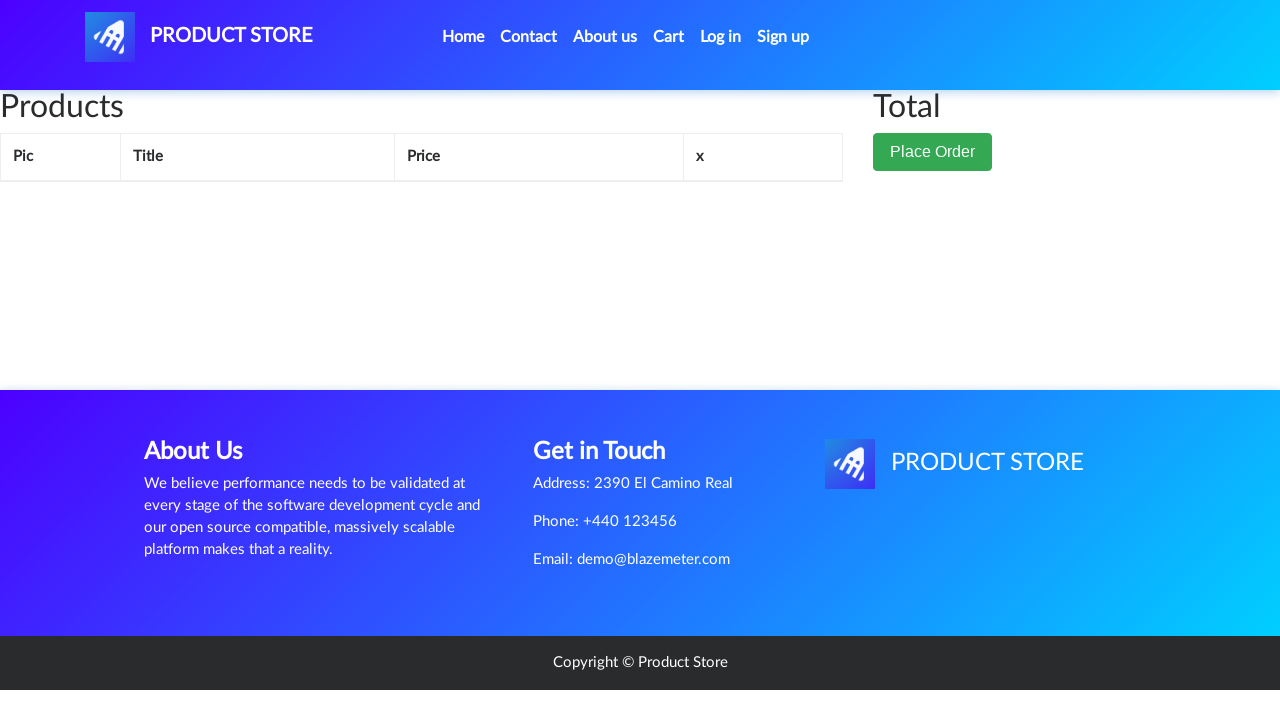

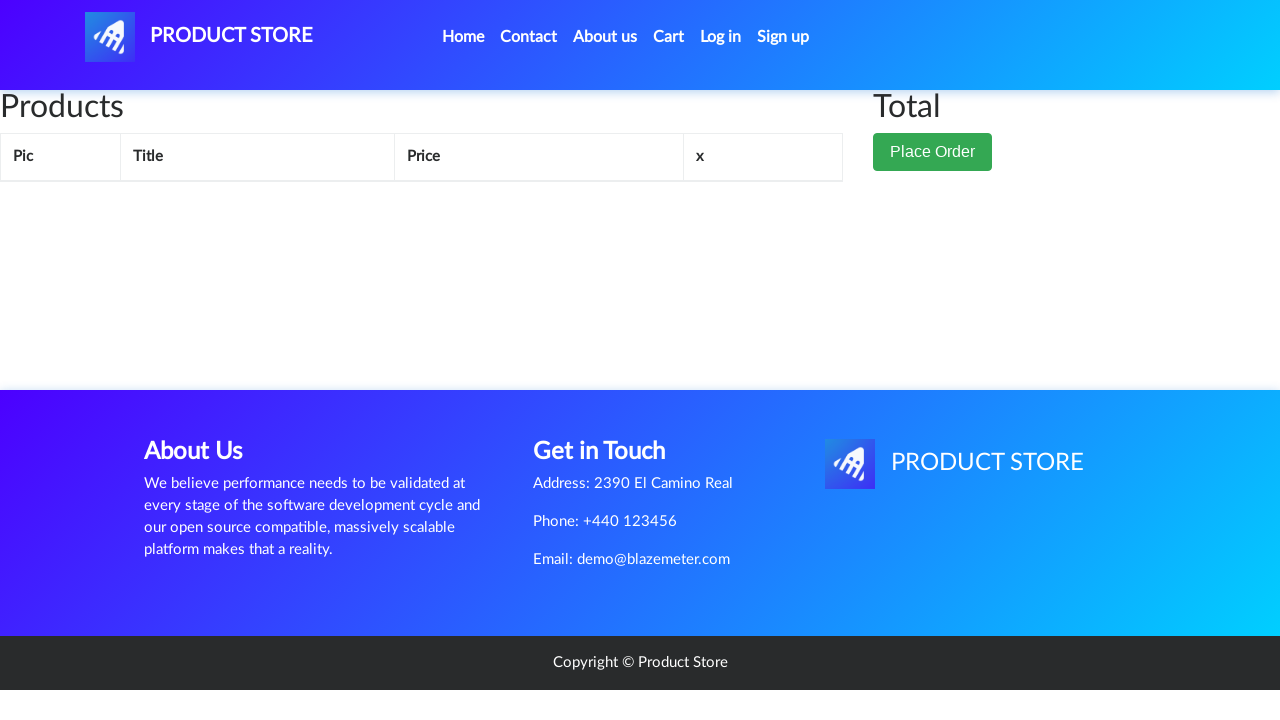